Tests dropdown selection functionality by selecting an option from a dropdown menu and verifying it is selected

Starting URL: https://the-internet.herokuapp.com/dropdown

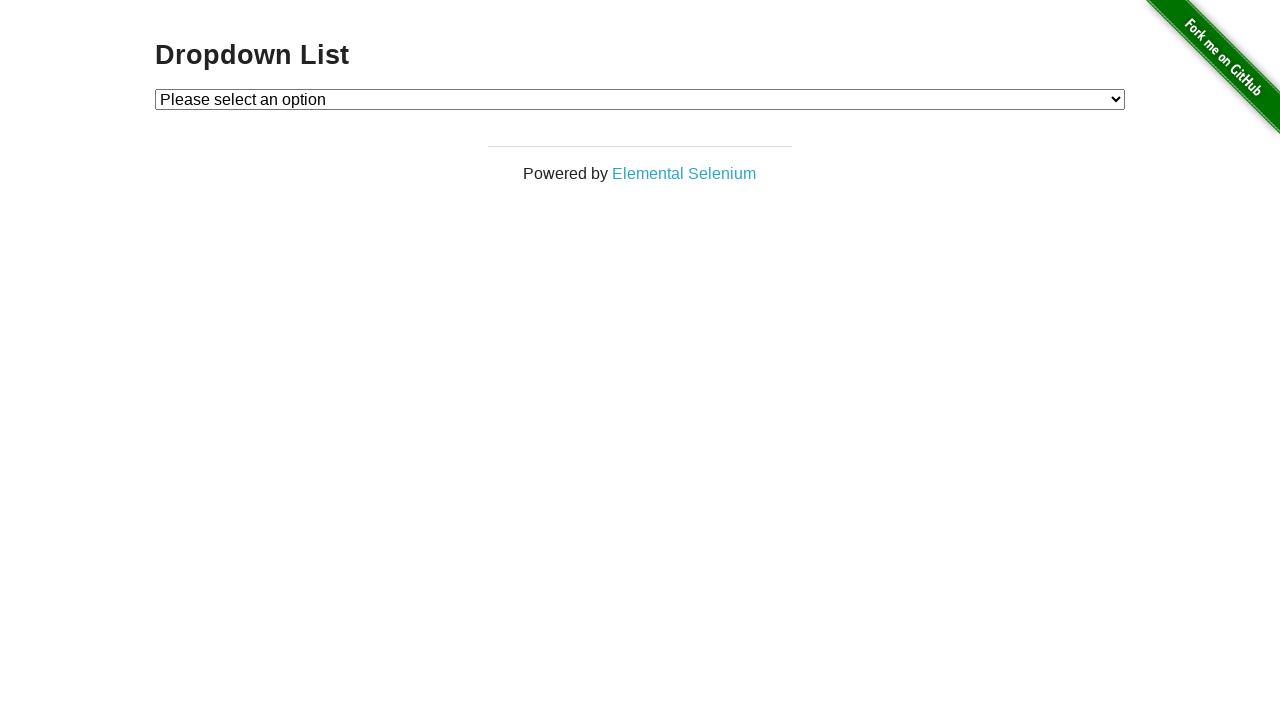

Selected 'Option 1' from dropdown menu on #dropdown
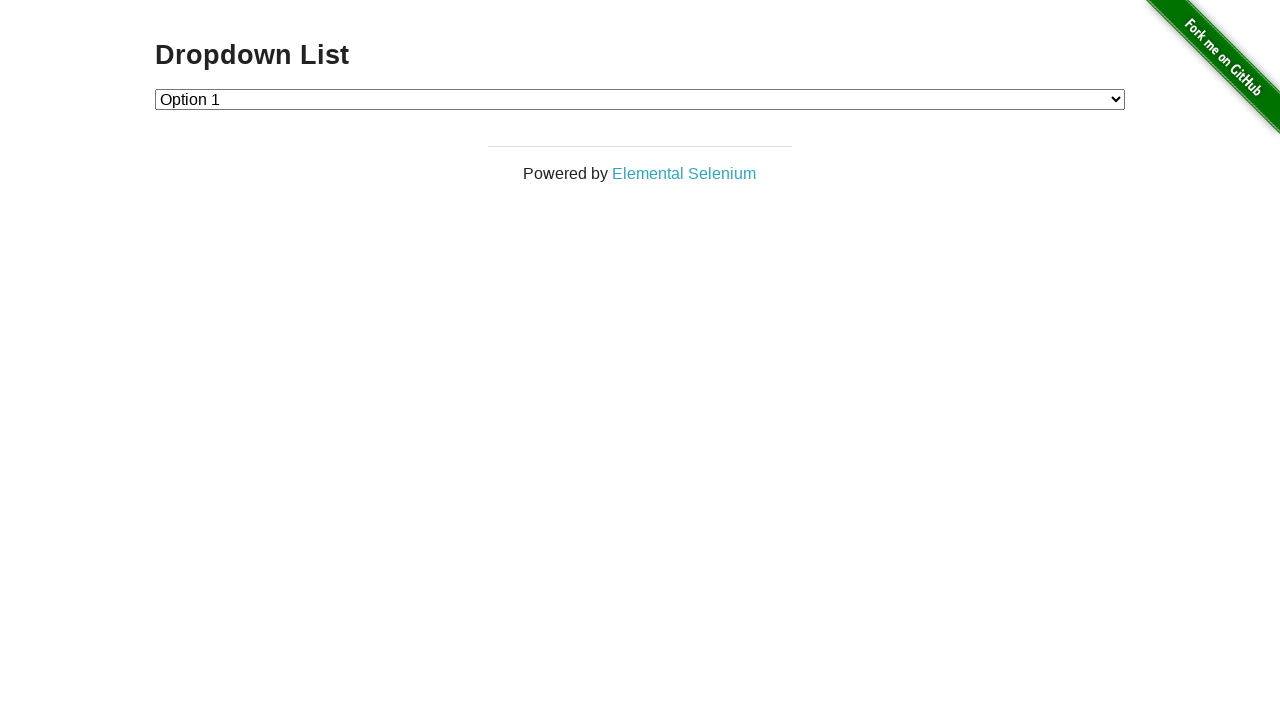

Verified 'Option 1' is selected in dropdown
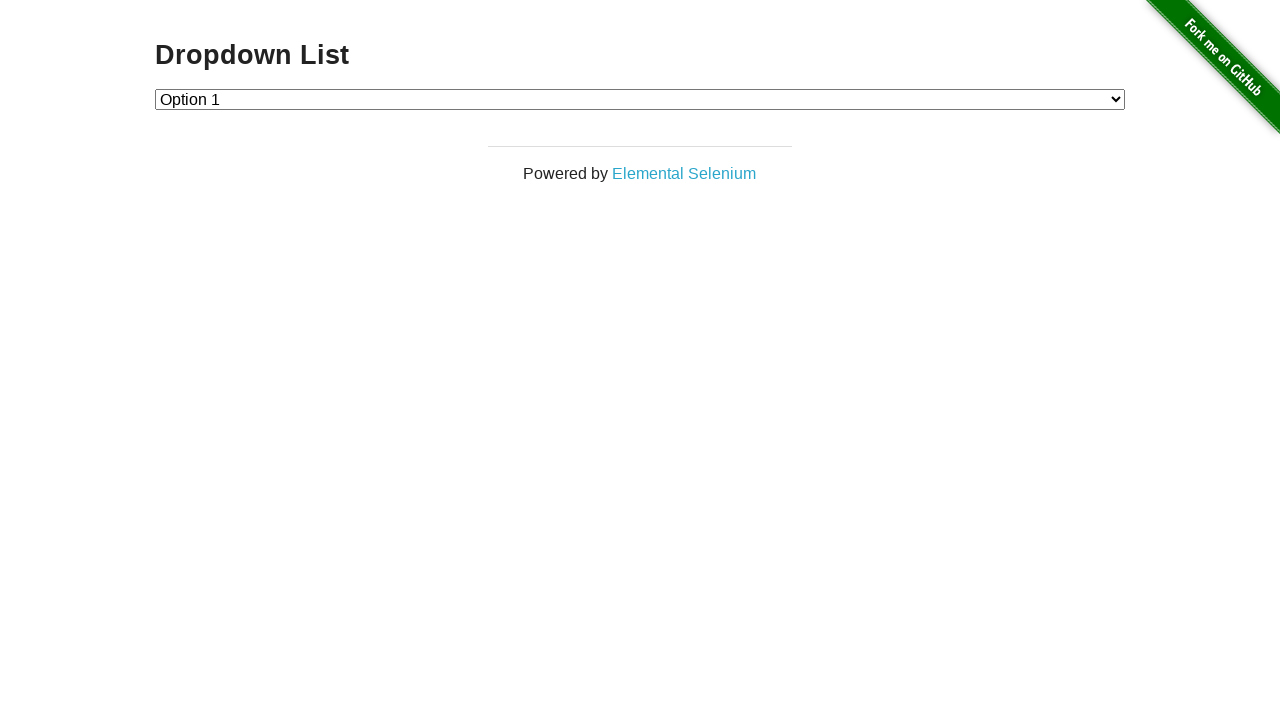

Selected 'Option 2' from dropdown menu on #dropdown
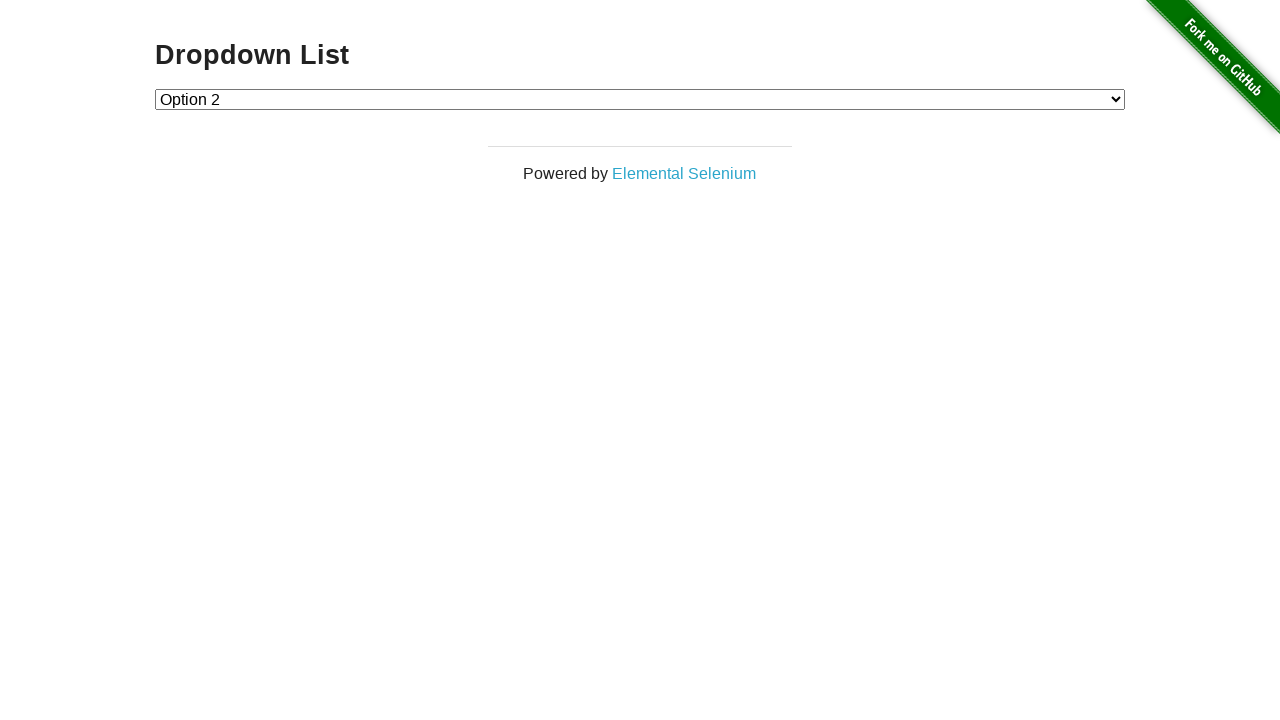

Verified 'Option 2' is selected in dropdown
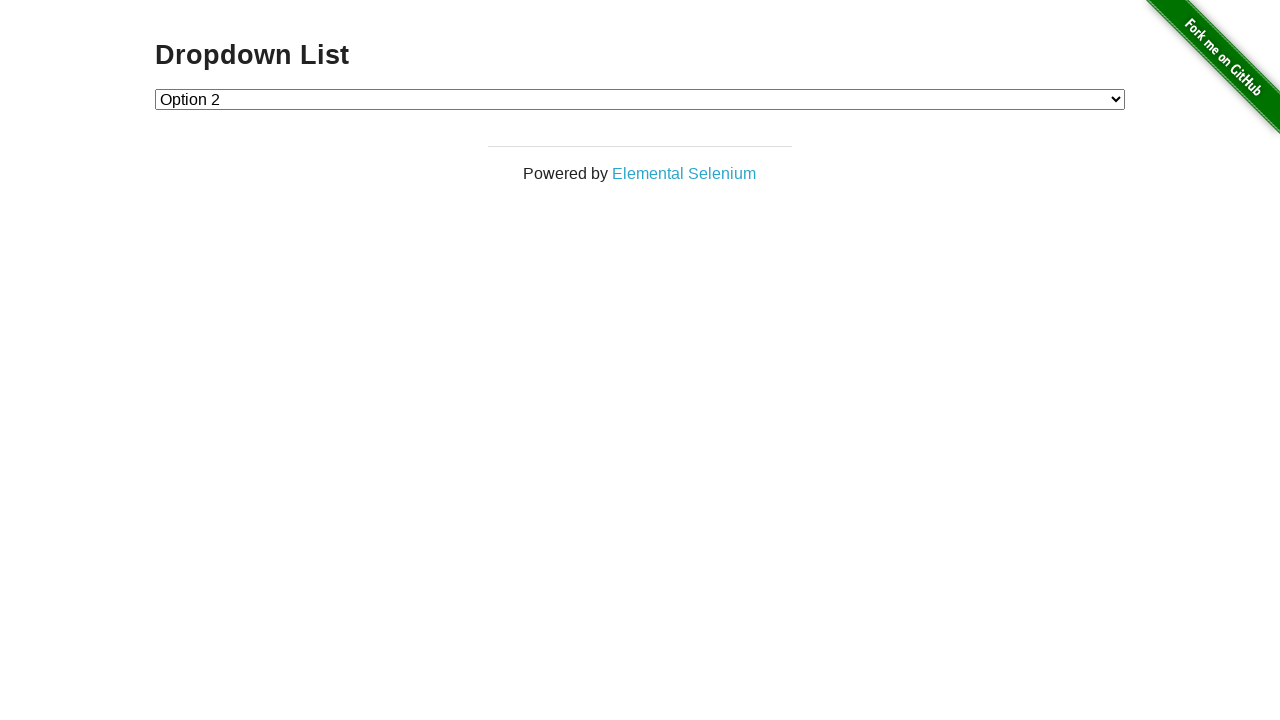

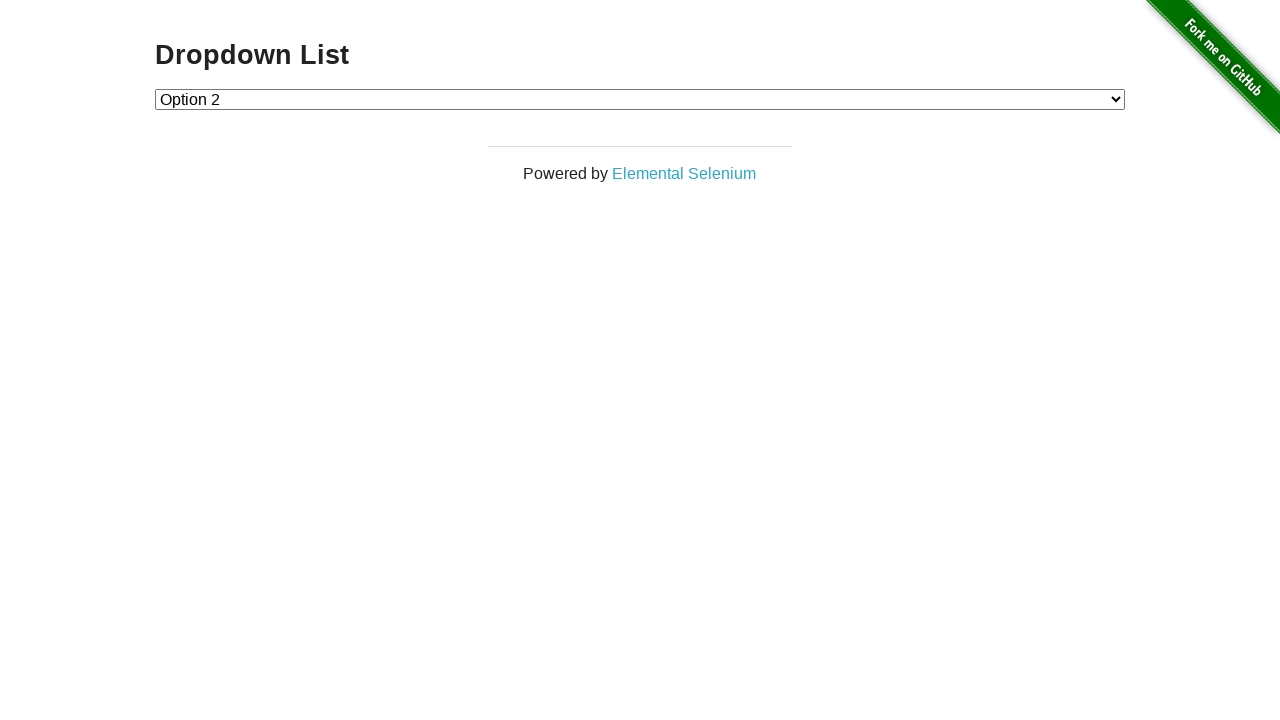